Tests login form with empty username field but filled password, expecting an error message

Starting URL: https://www.saucedemo.com

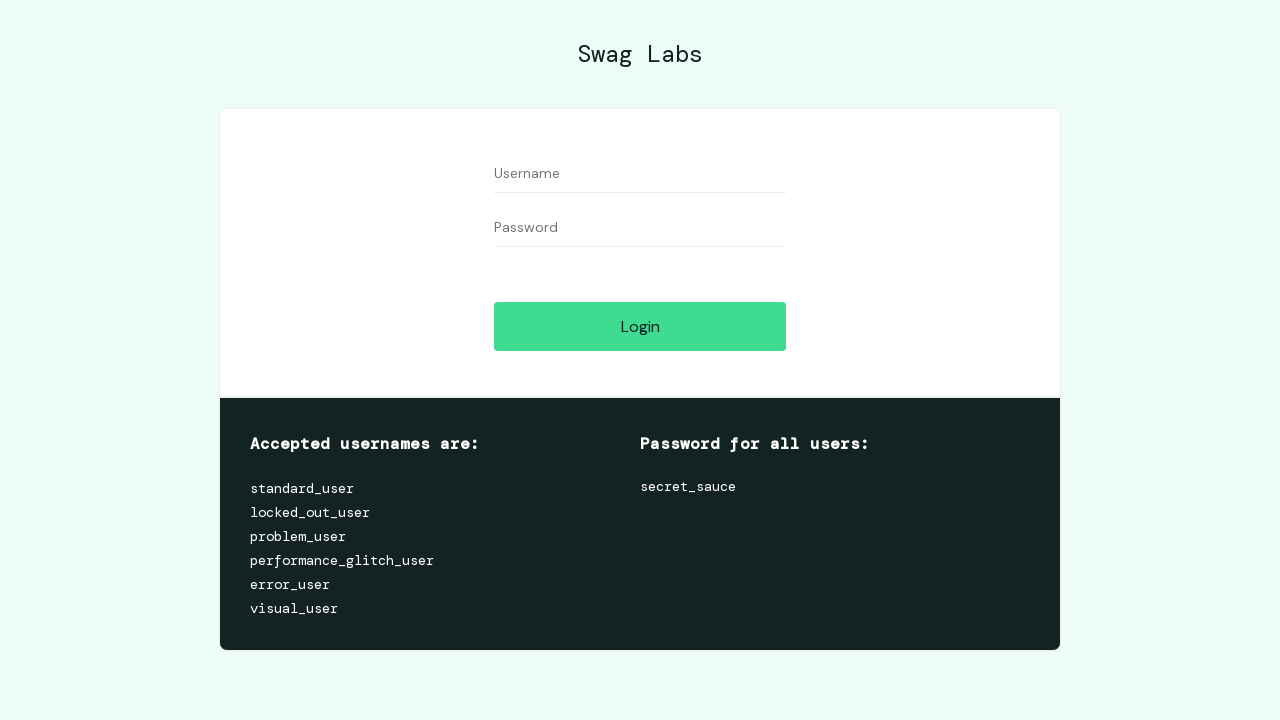

Navigated to Sauce Demo login page
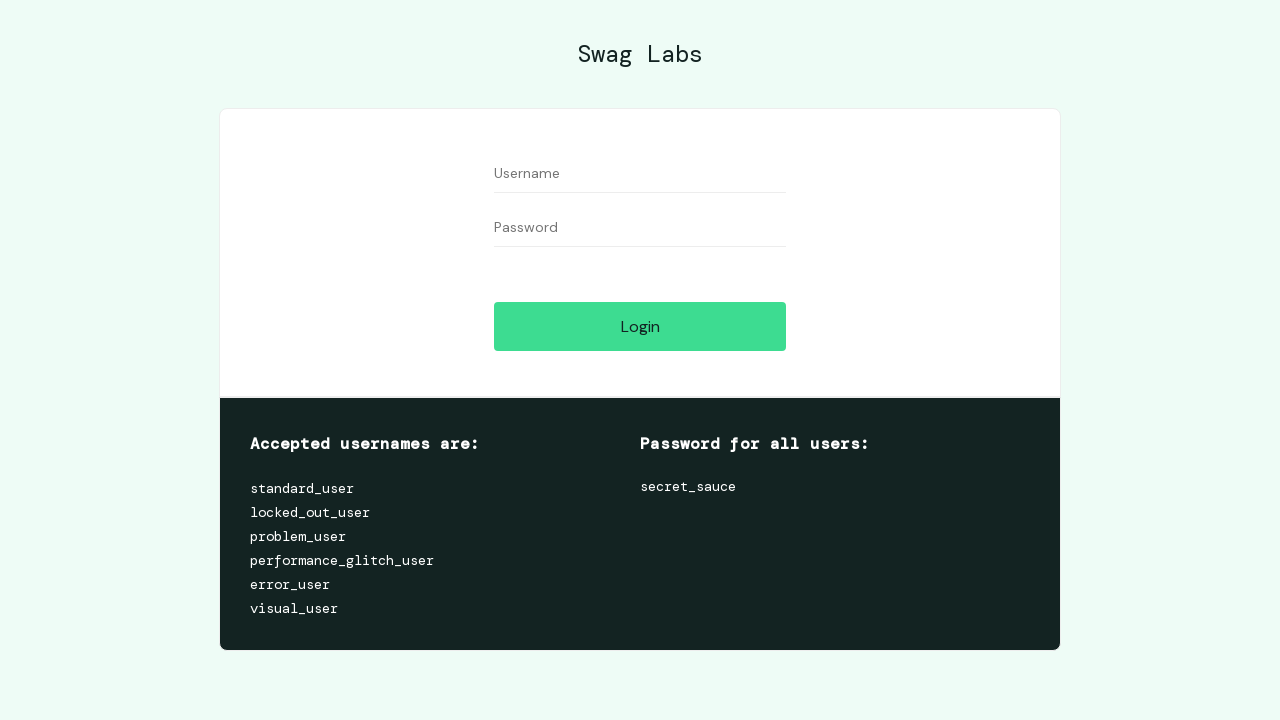

Filled password field with 'secret_sauce' on #password
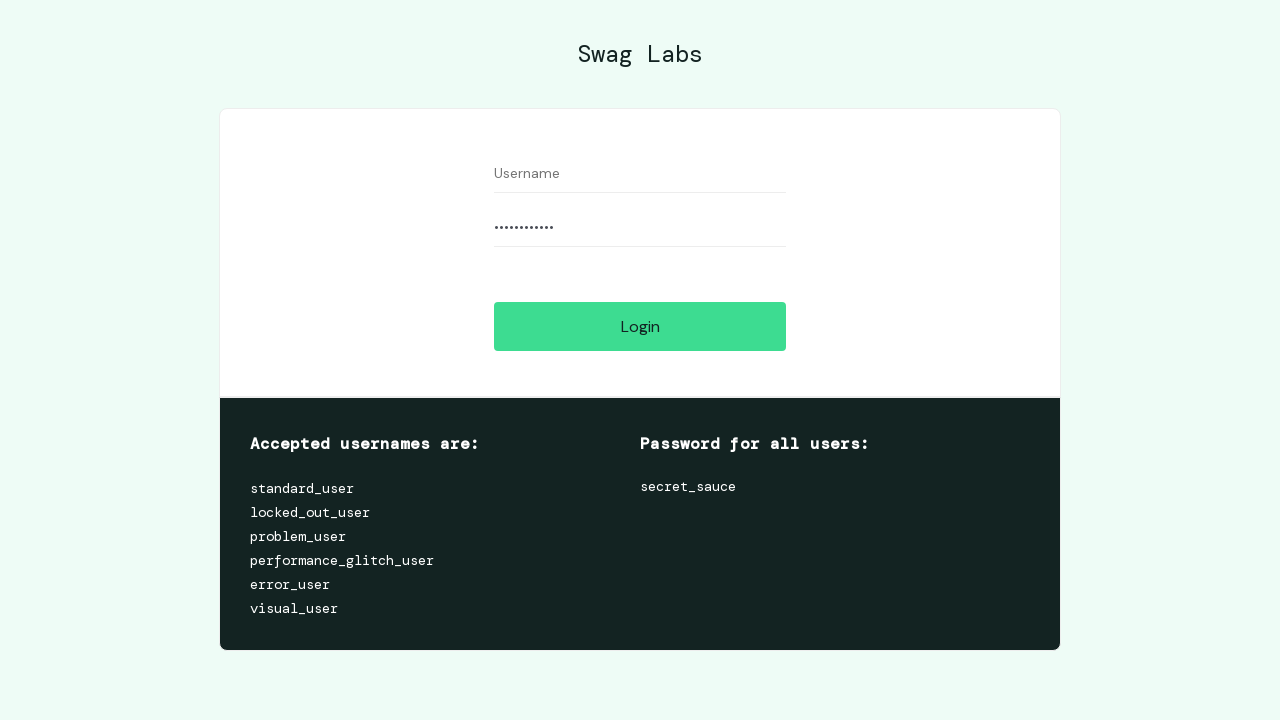

Clicked login button with empty username at (640, 326) on #login-button
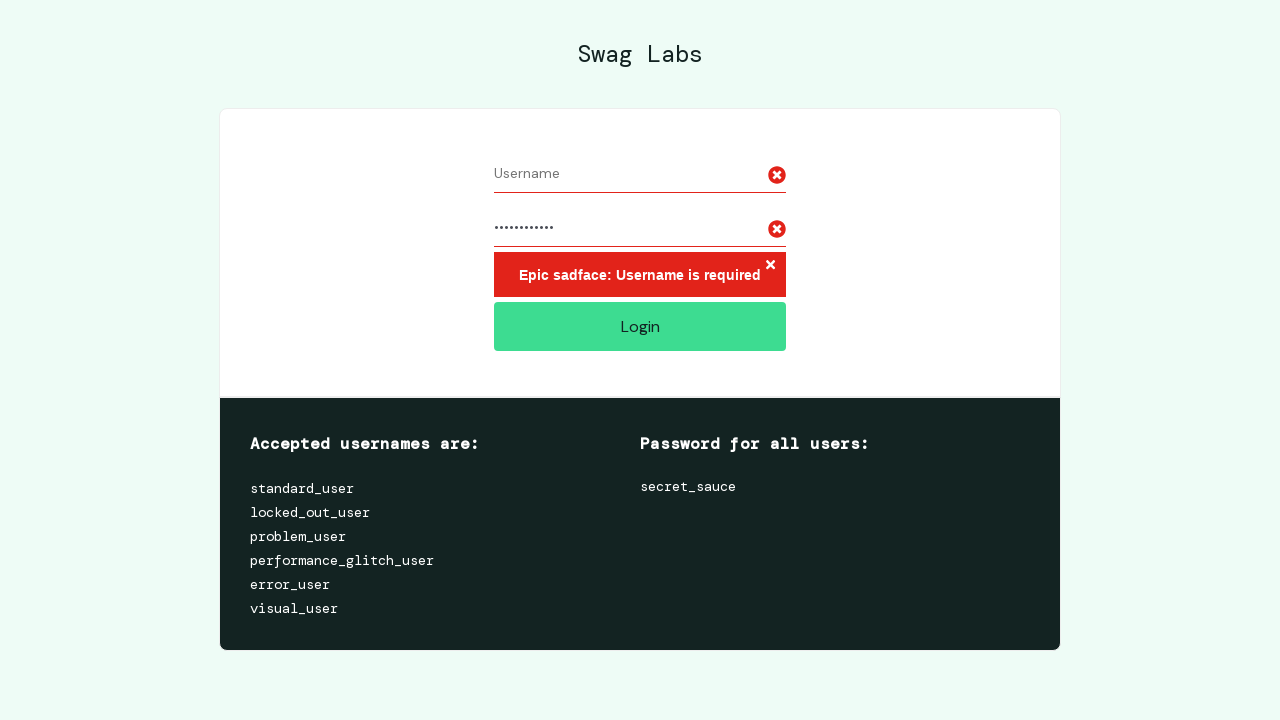

Error message appeared
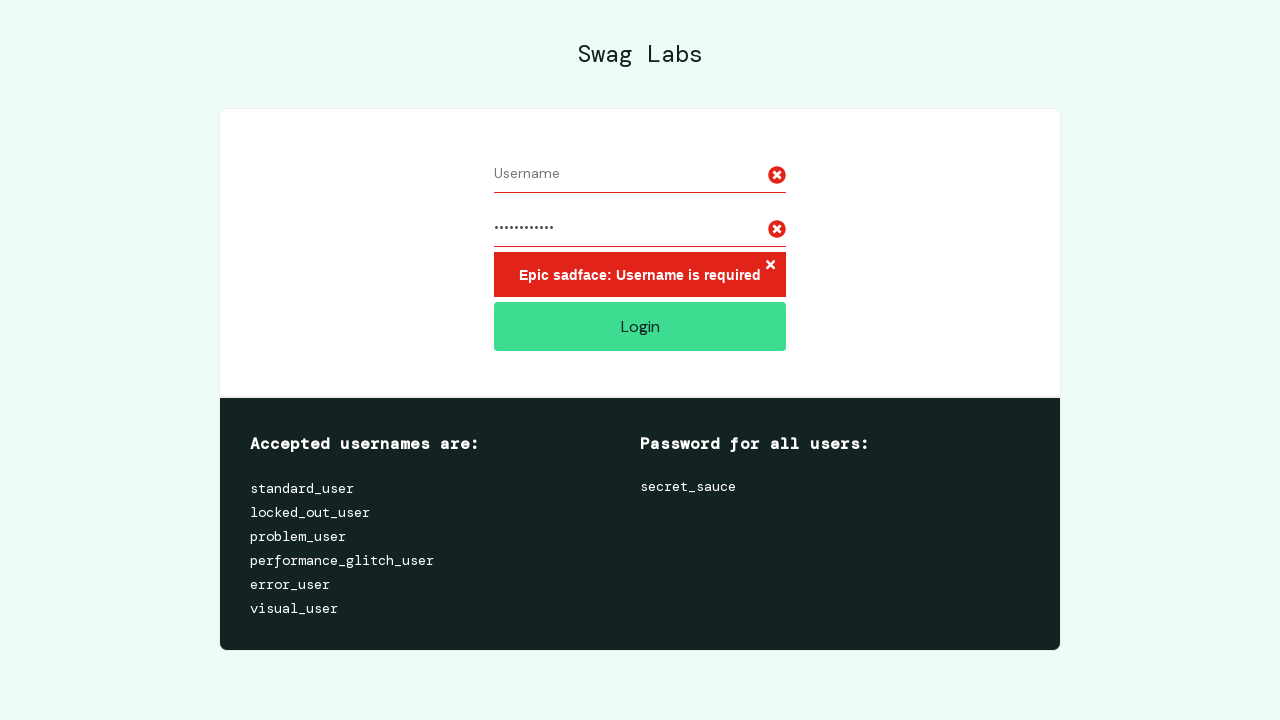

Retrieved error message text: 'Epic sadface: Username is required'
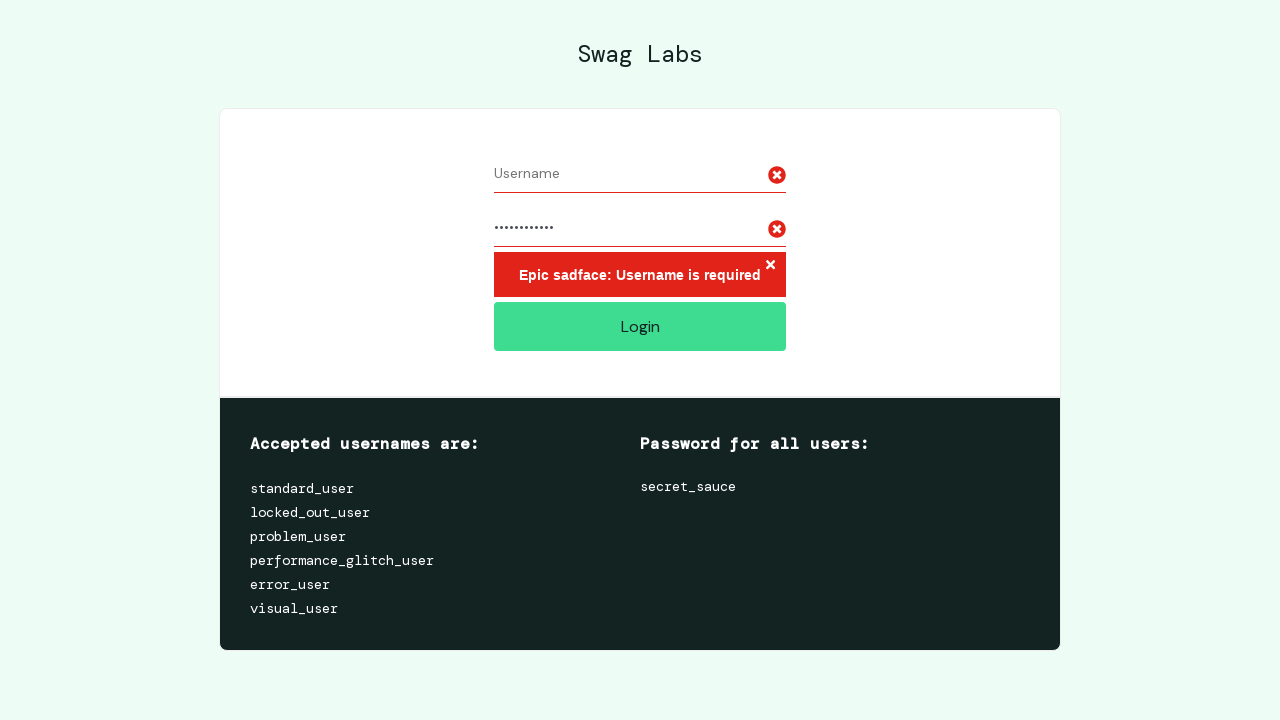

Verified error message contains 'Username is required'
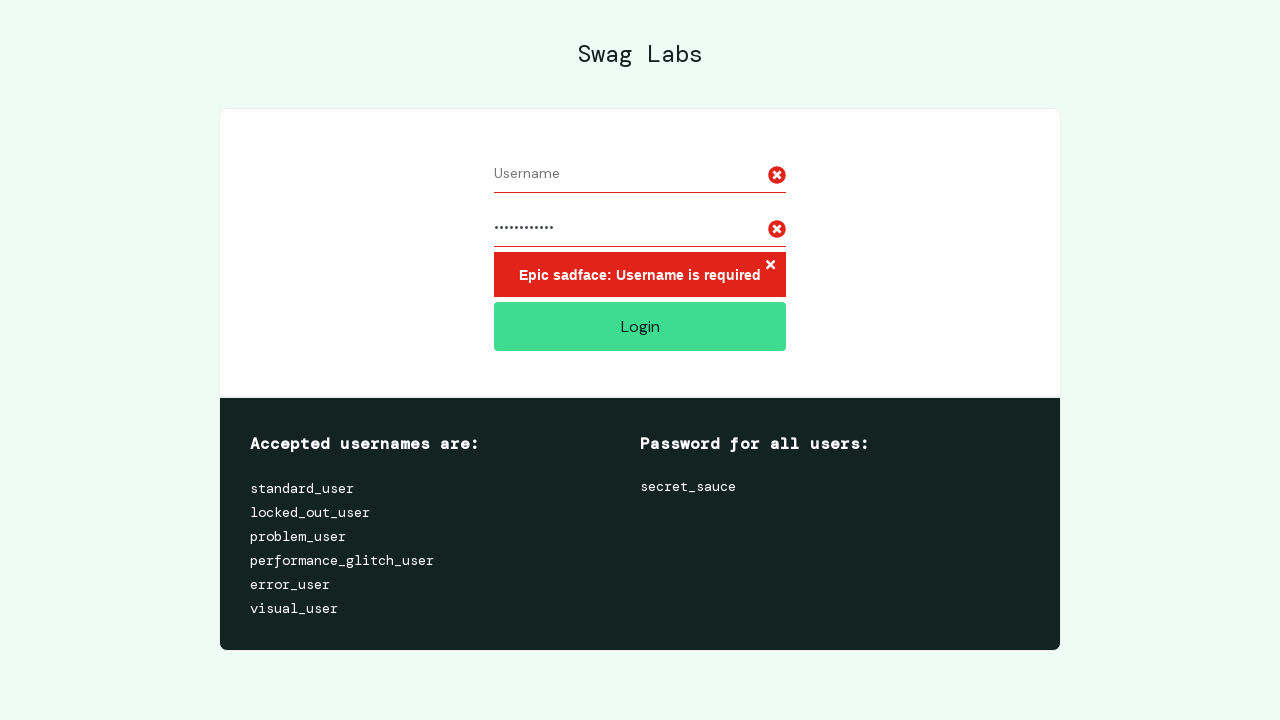

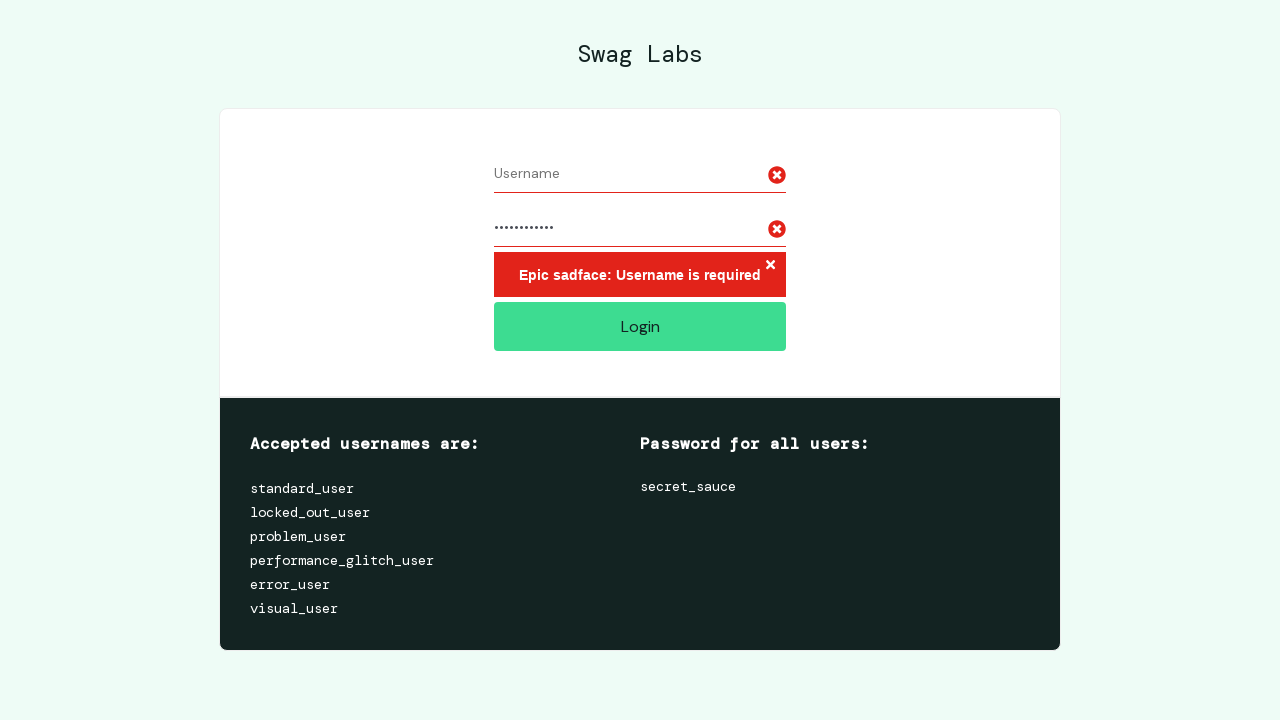